Navigates to tokopedia.com e-commerce website and waits for the page to fully load

Starting URL: https://www.tokopedia.com

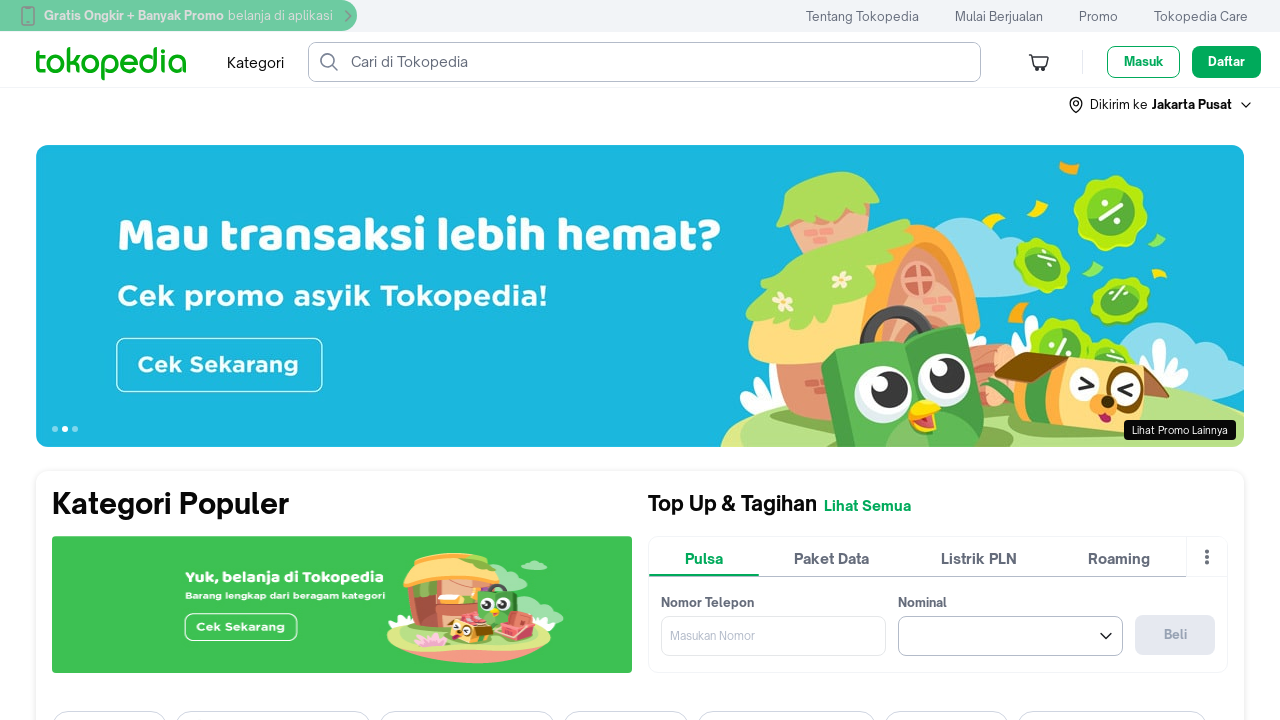

Navigated to https://www.tokopedia.com
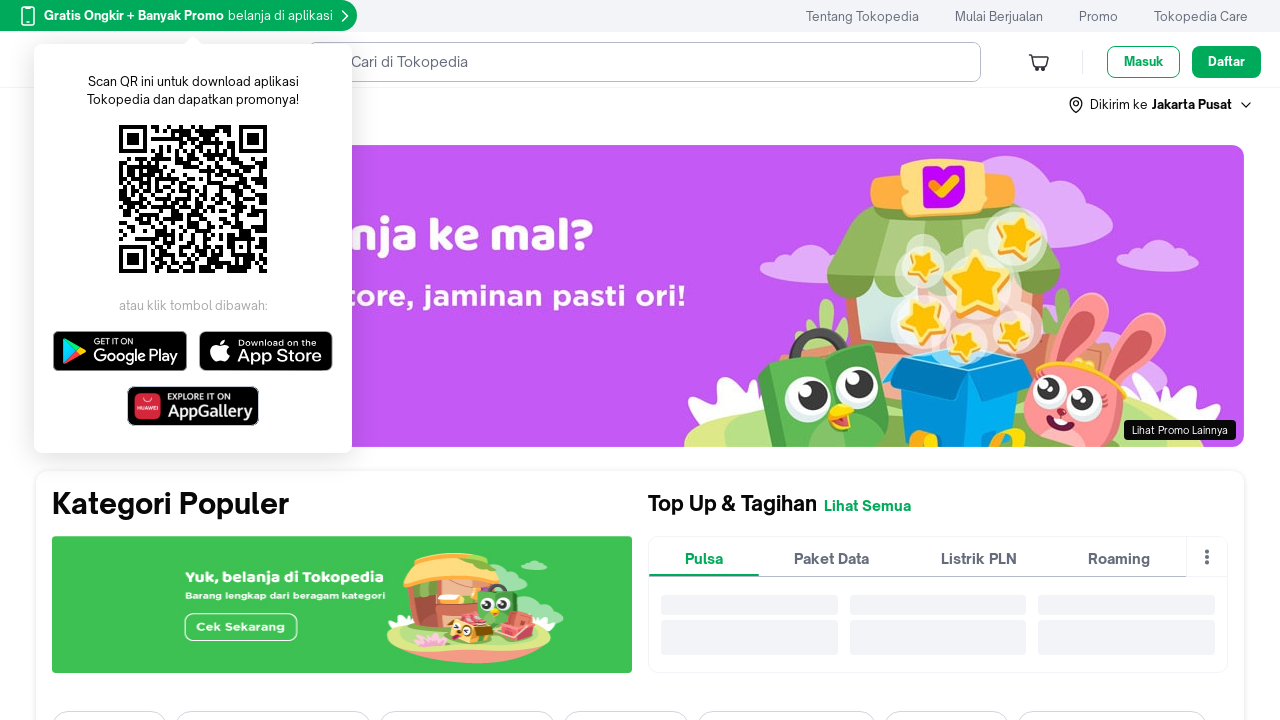

Page DOM content loaded
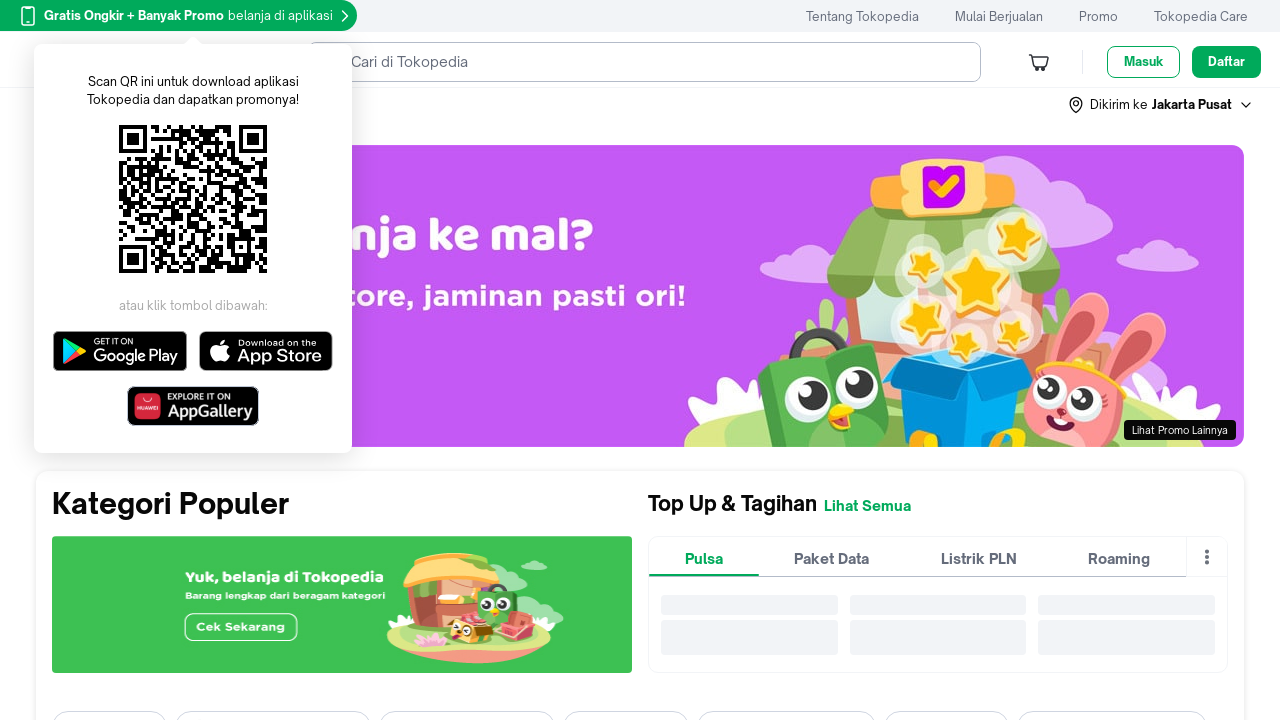

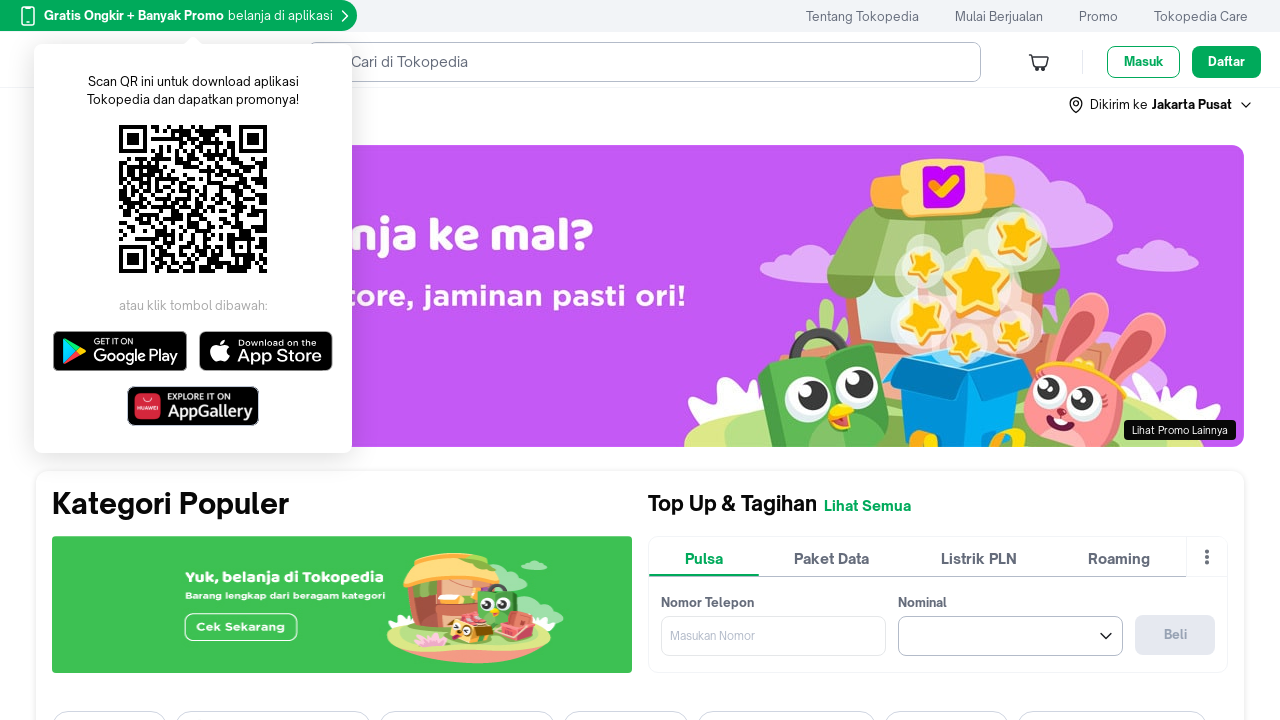